Tests that an error message is displayed when attempting to login with username but no password

Starting URL: https://www.saucedemo.com/

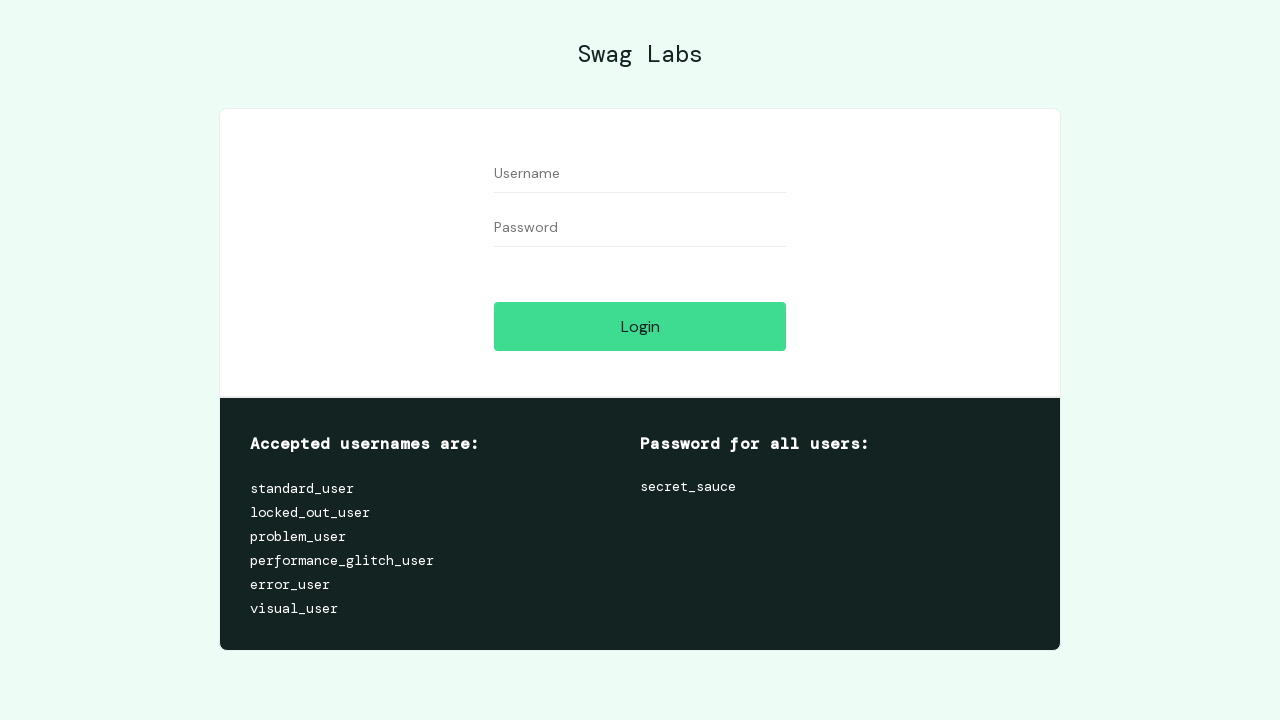

Filled username field with 'standard_user' on #user-name
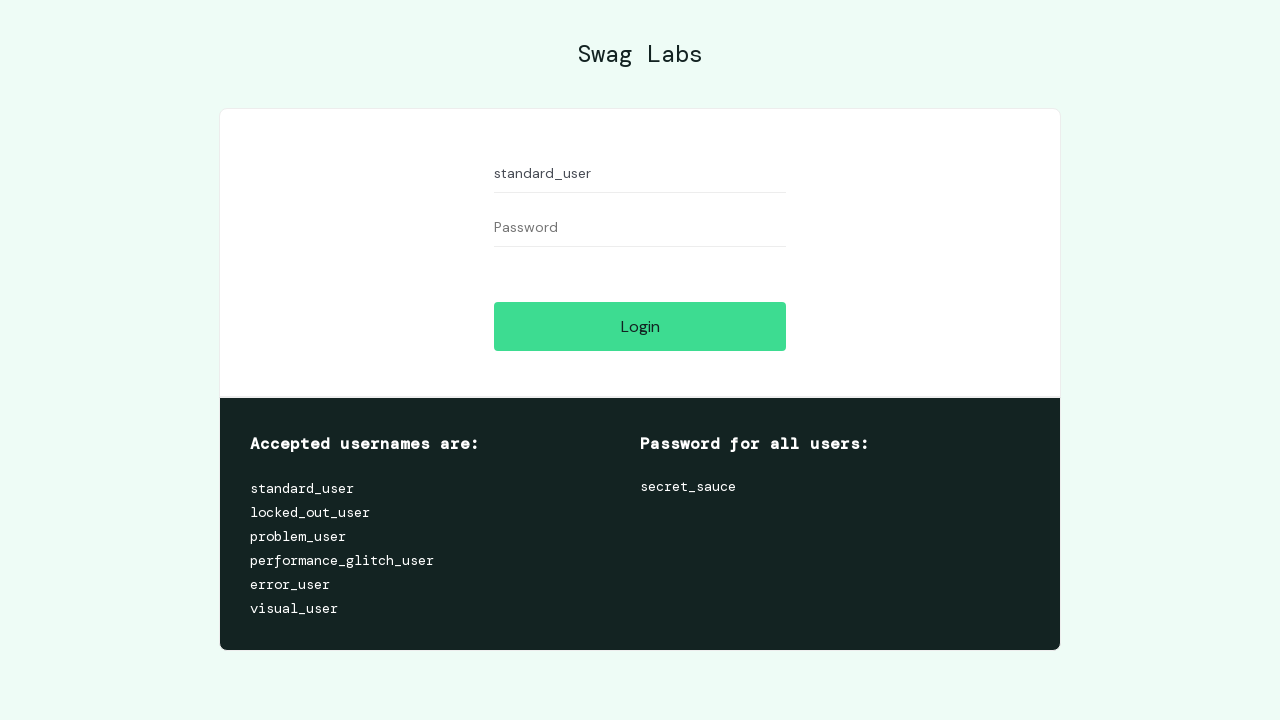

Clicked login button without entering password at (640, 326) on #login-button
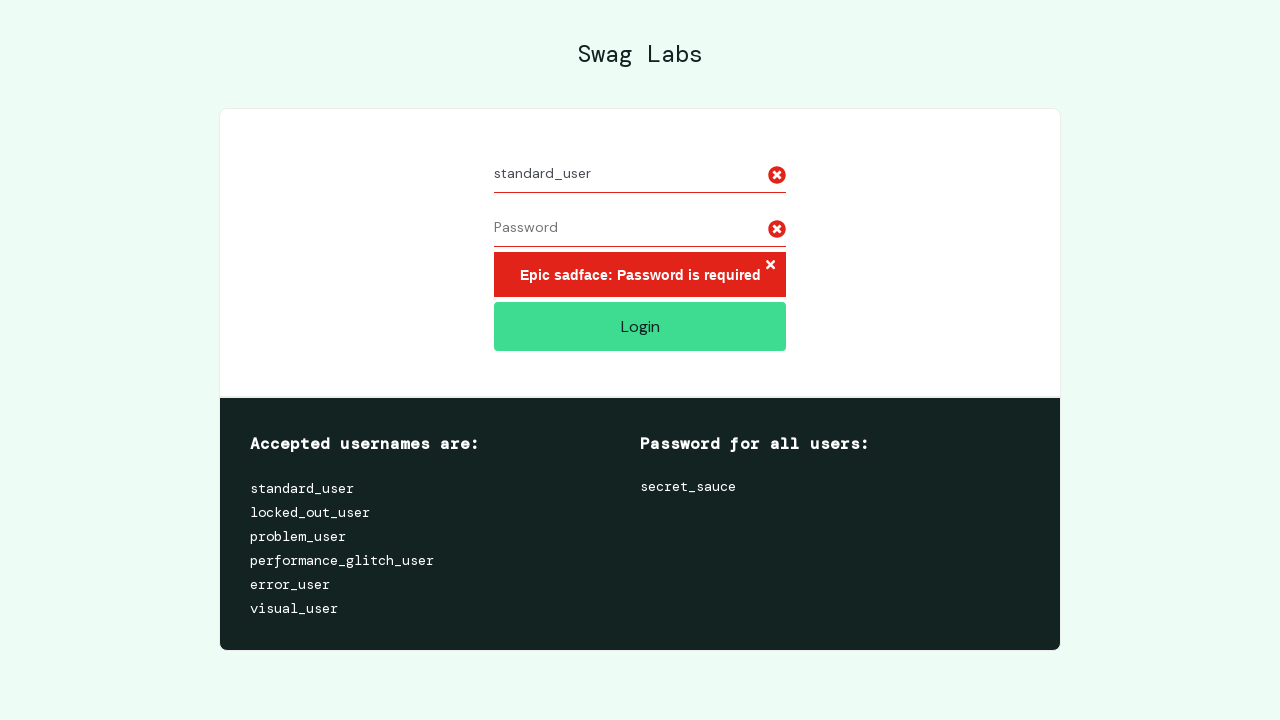

Error message 'Epic sadface: Password is required' appeared
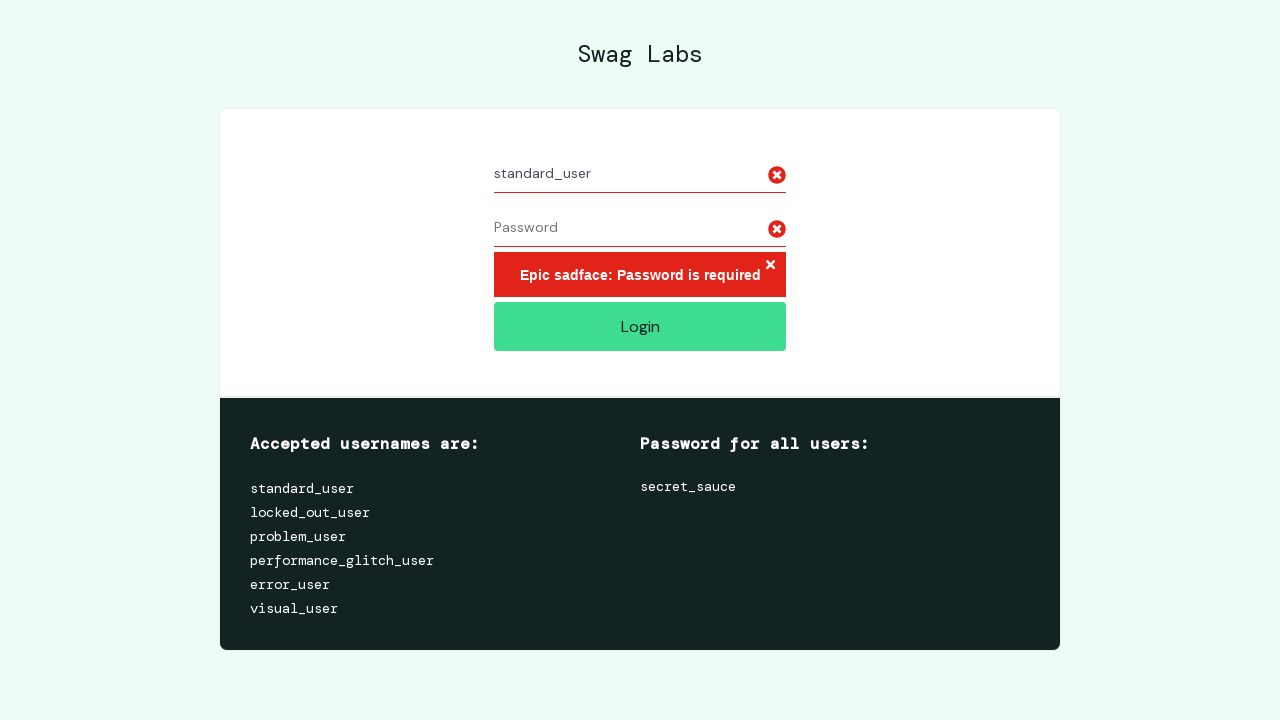

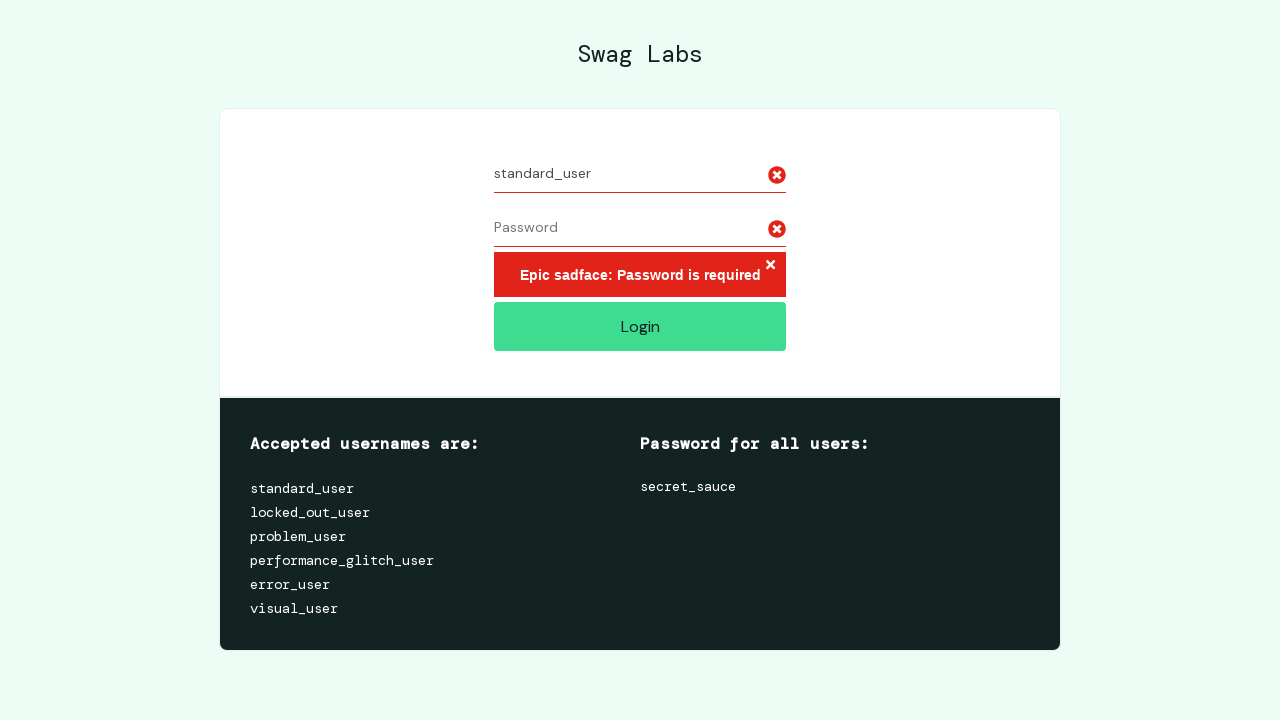